Tests radio button selection functionality by clicking the "Yes" radio button and verifying the success message

Starting URL: https://demoqa.com/radio-button

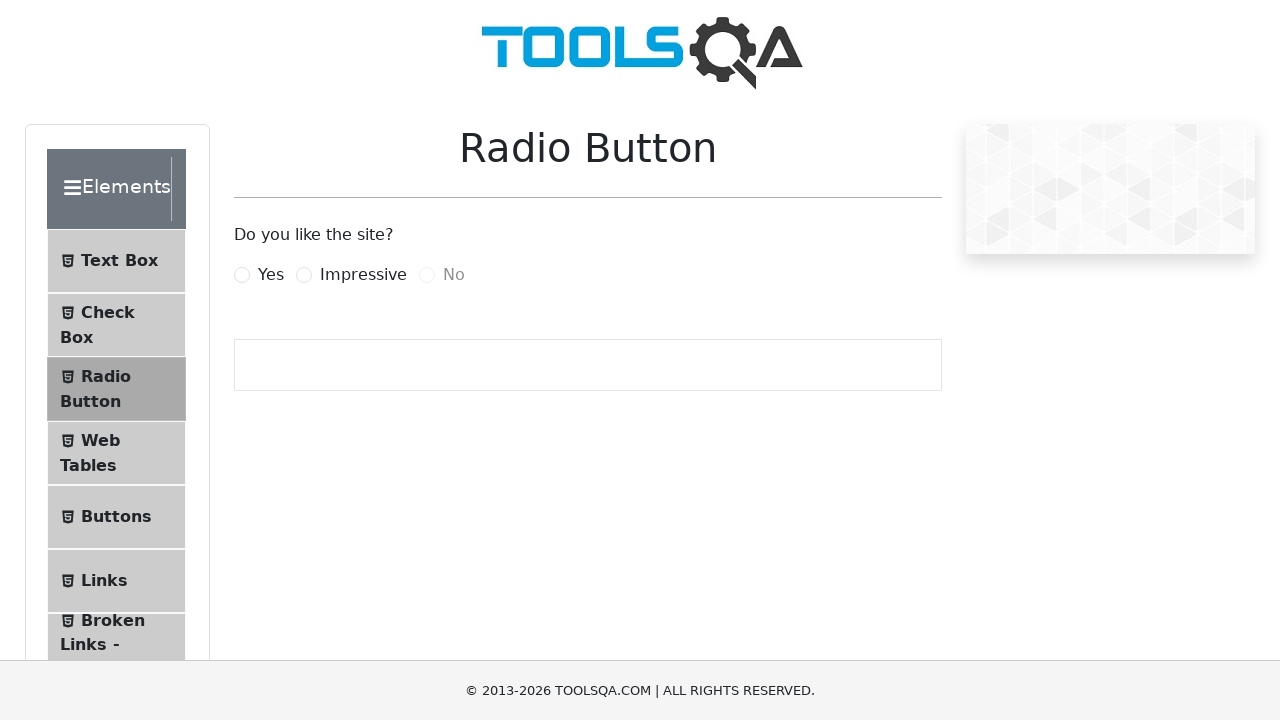

Clicked the 'Yes' radio button at (271, 275) on label[for='yesRadio']
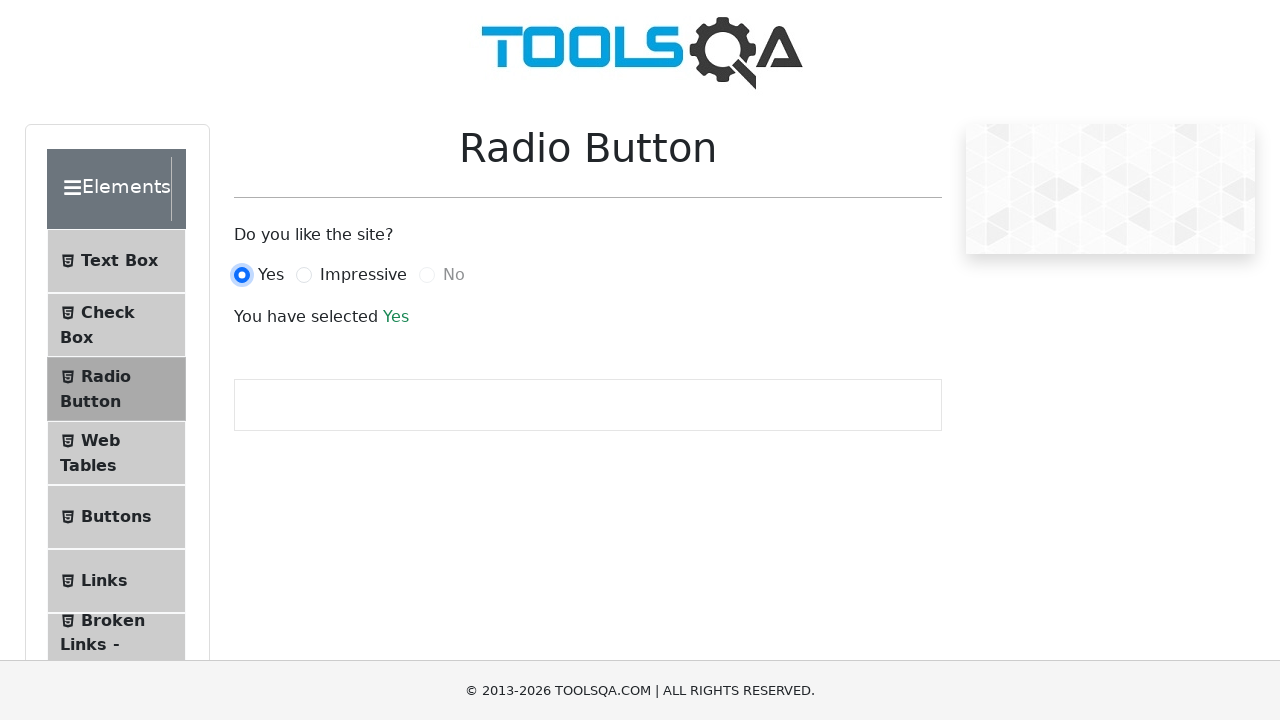

Retrieved success message text content
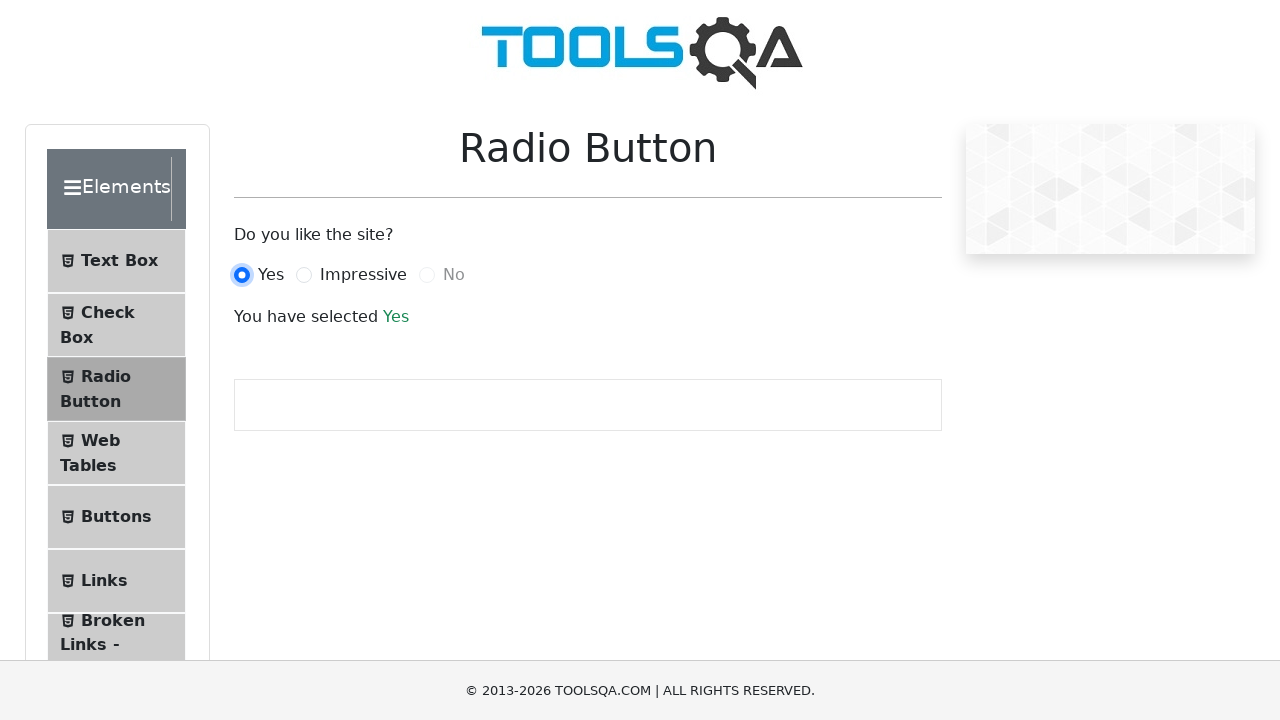

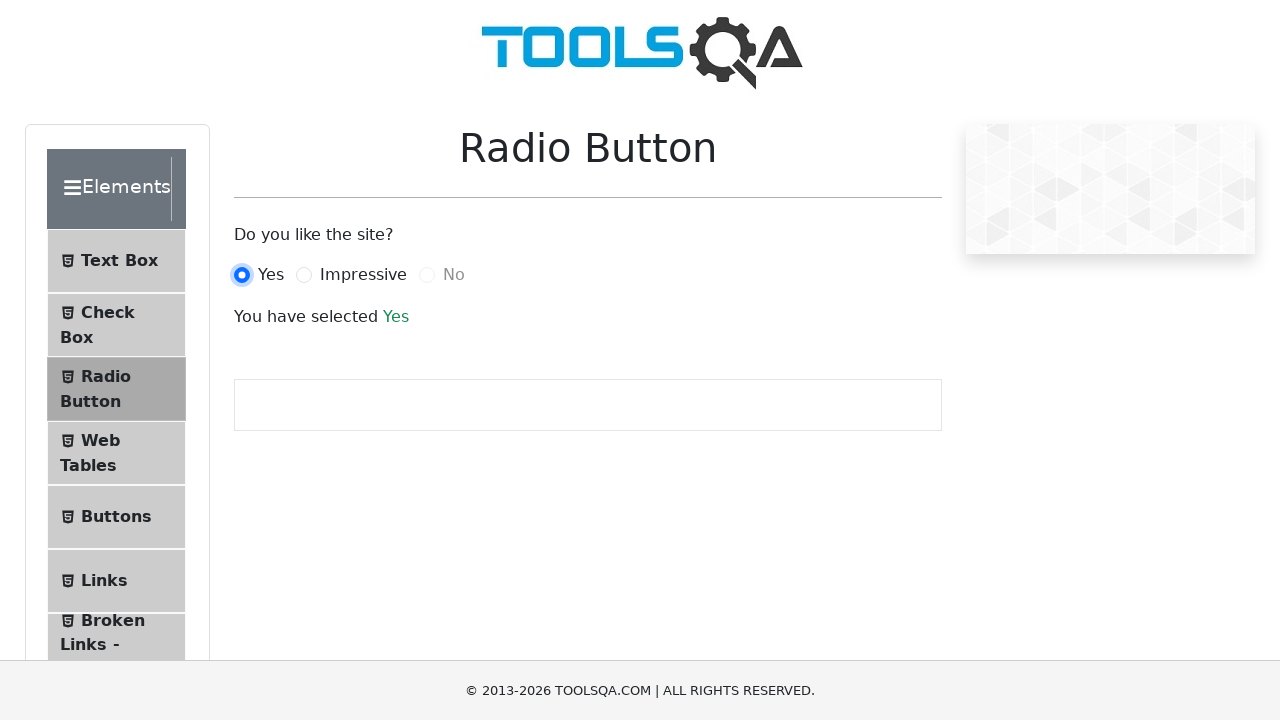